Tests hover actions by moving mouse over different image elements

Starting URL: https://the-internet.herokuapp.com/hovers

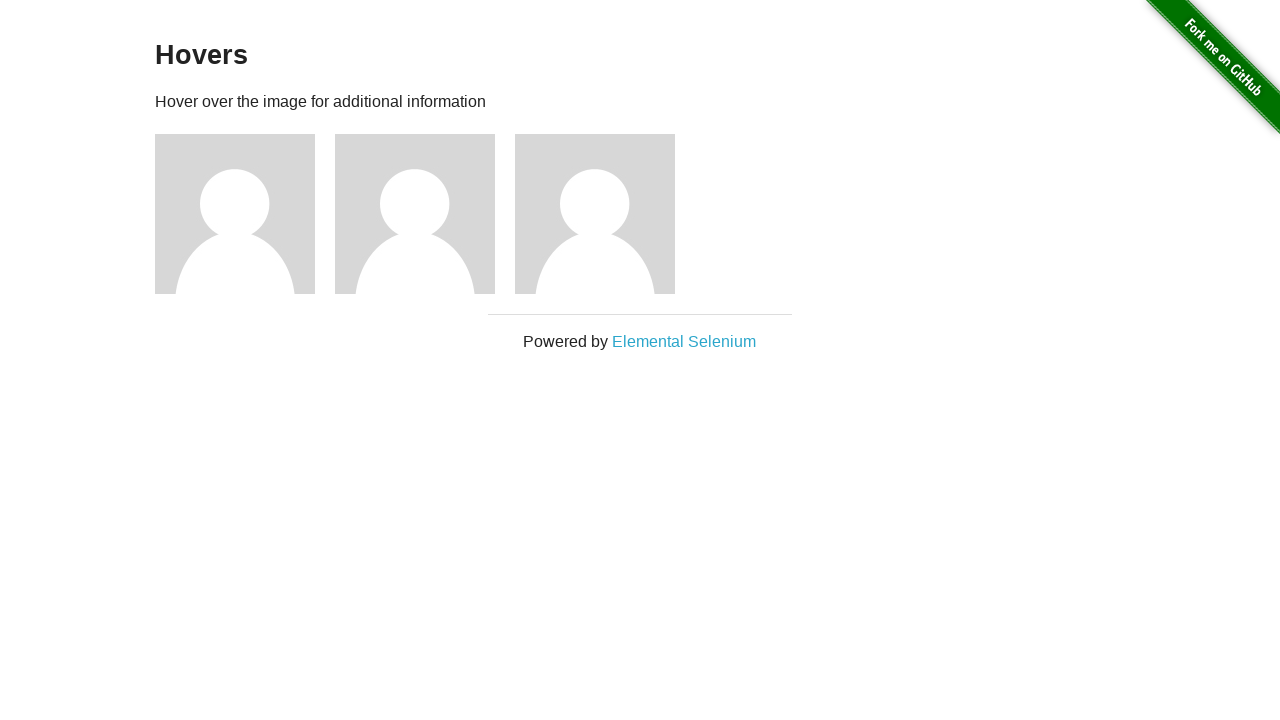

Hovered over second figure element at (425, 214) on xpath=//div[@class='figure'][2]
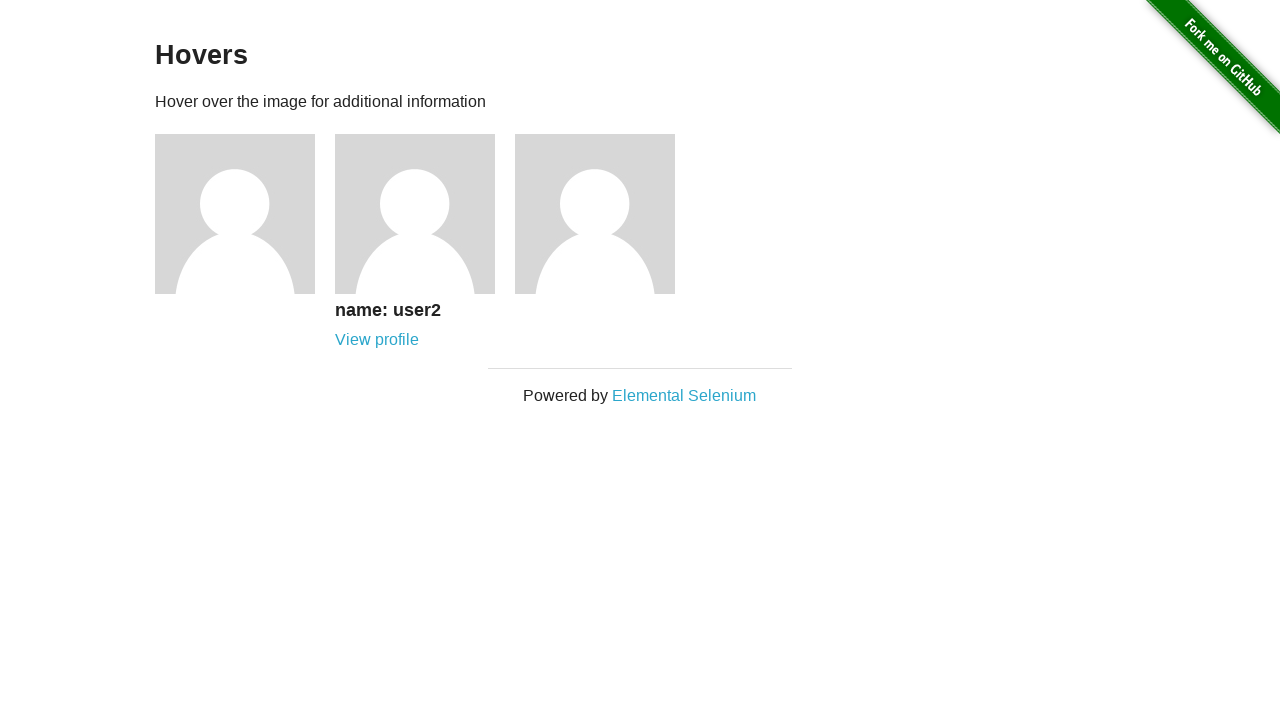

Waited 2 seconds to observe hover effect on second figure
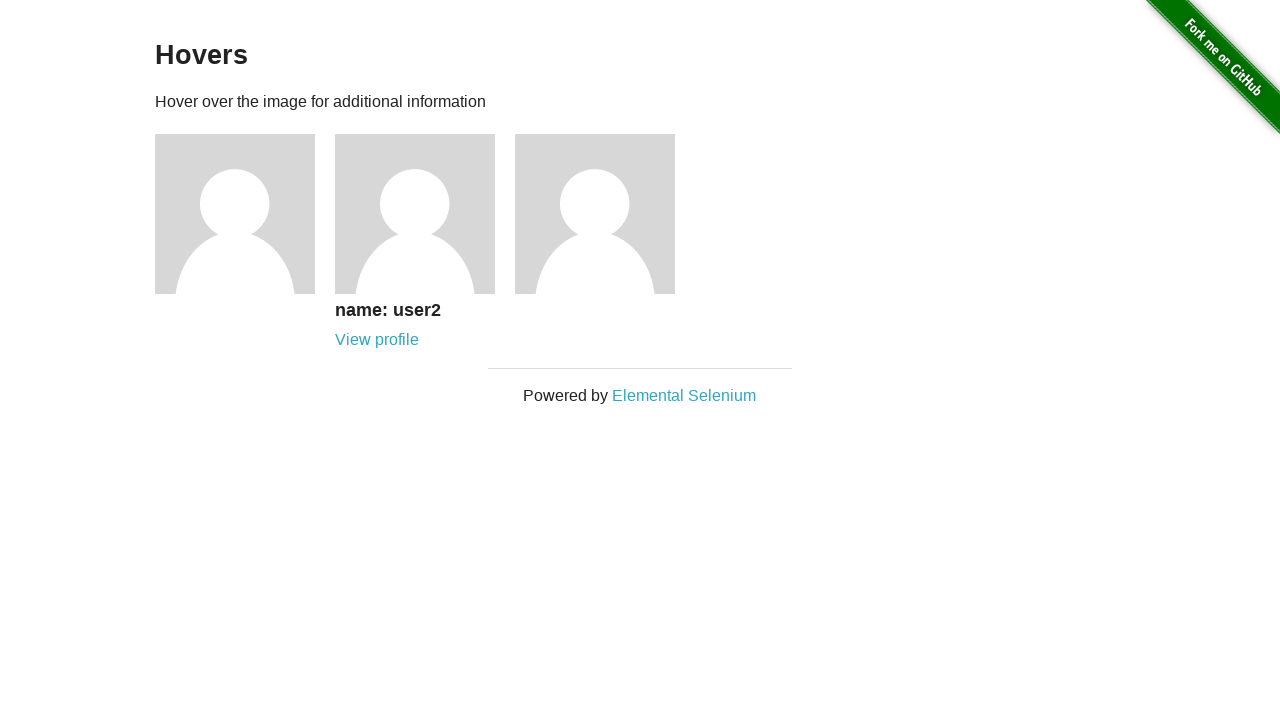

Hovered over first figure element at (245, 214) on xpath=//div[@class='figure'][1]
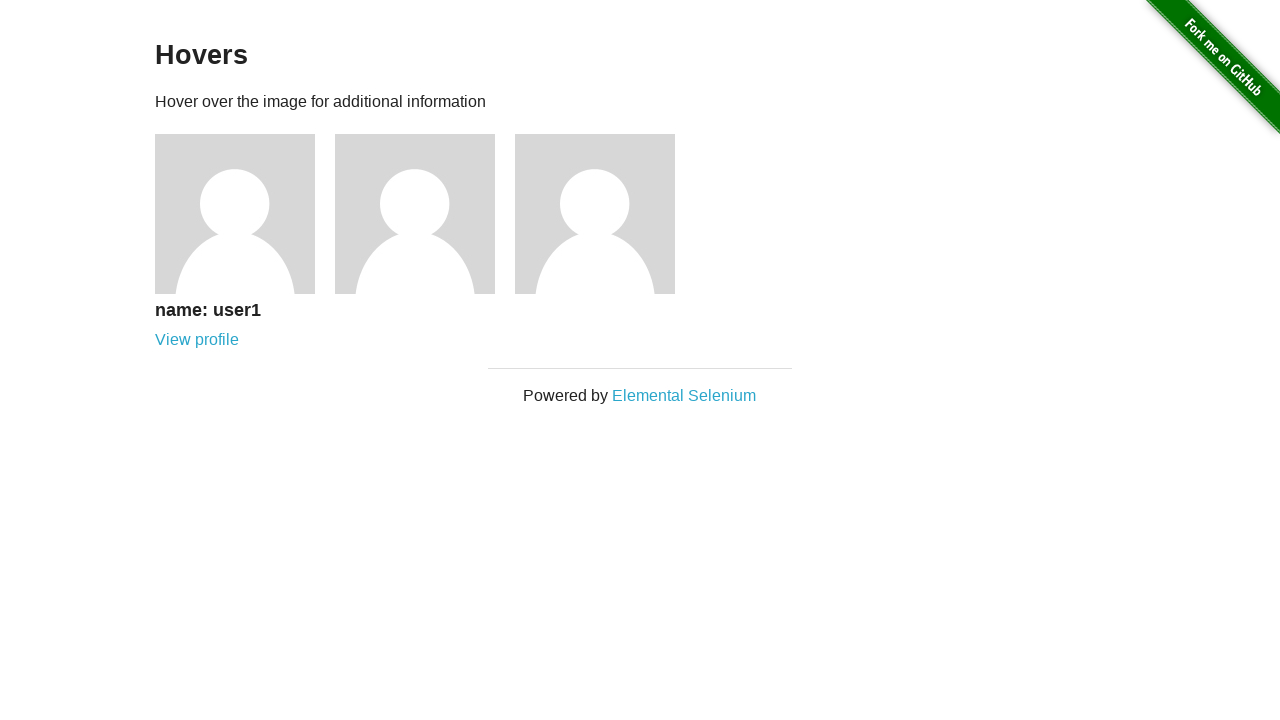

Waited 2 seconds to observe hover effect on first figure
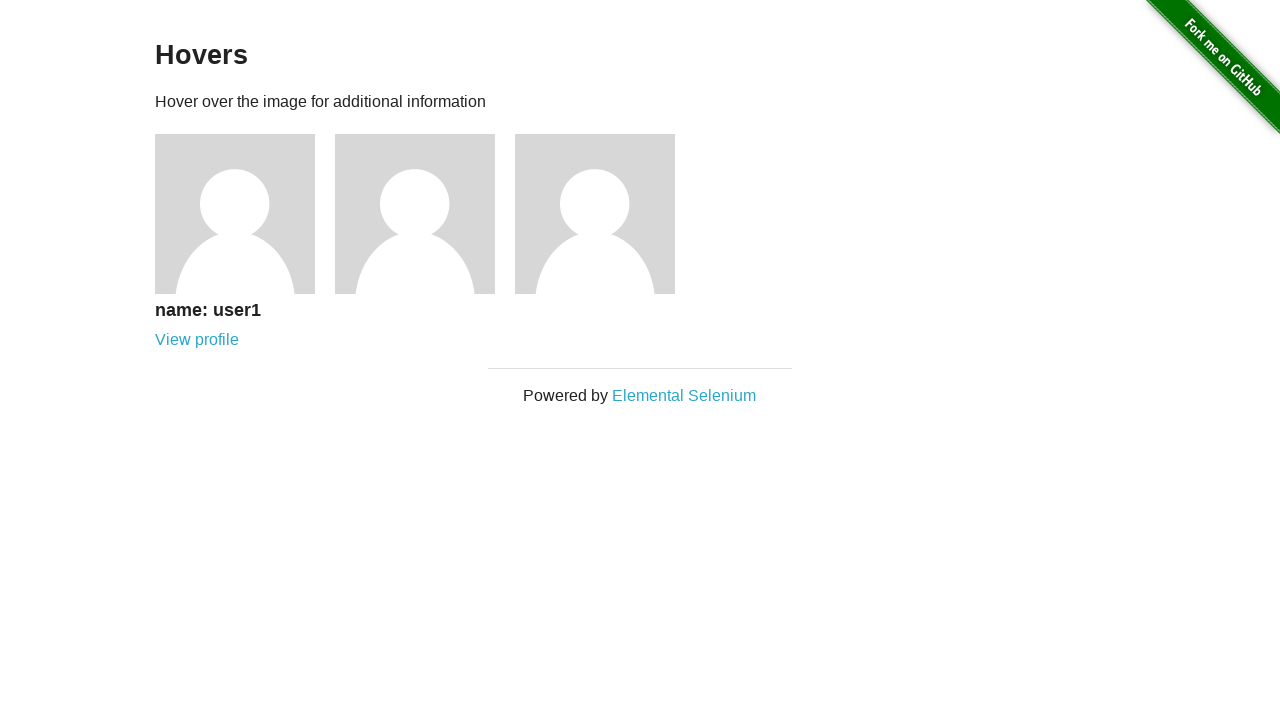

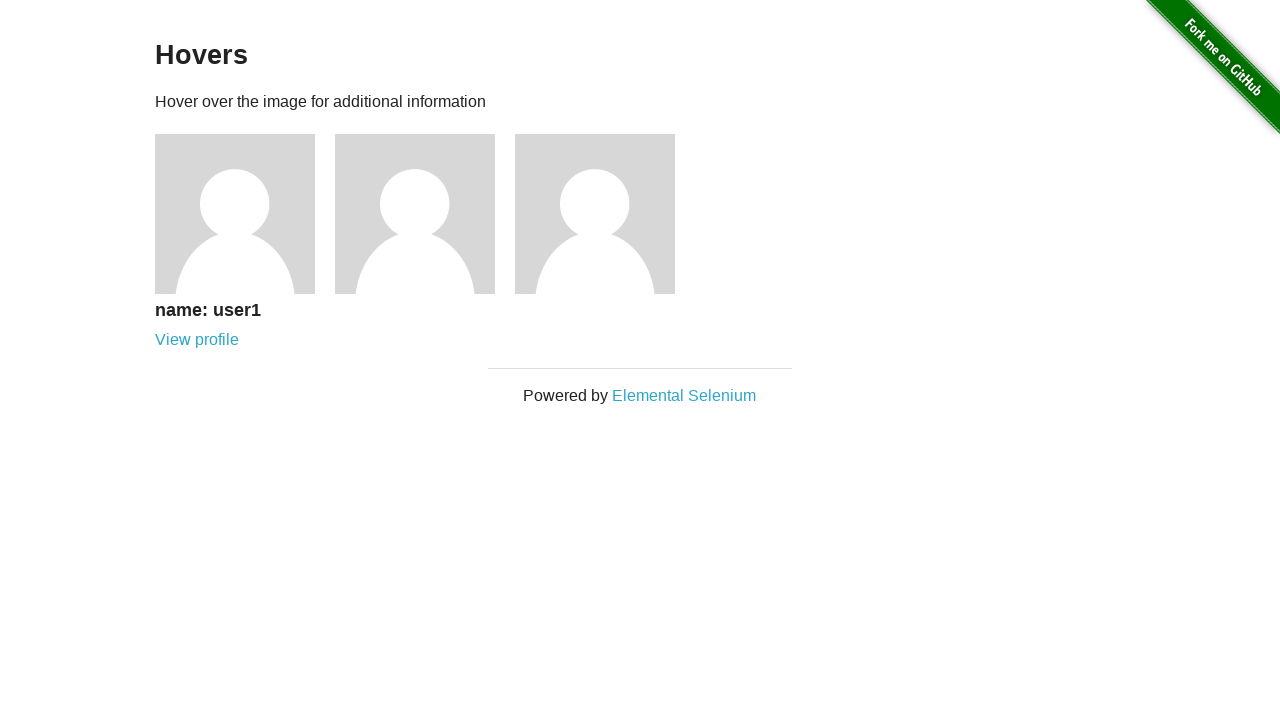